Tests drag and drop functionality by dragging a draggable element onto a droppable target element on the jQuery UI demo page

Starting URL: http://jqueryui.com/resources/demos/droppable/default.html

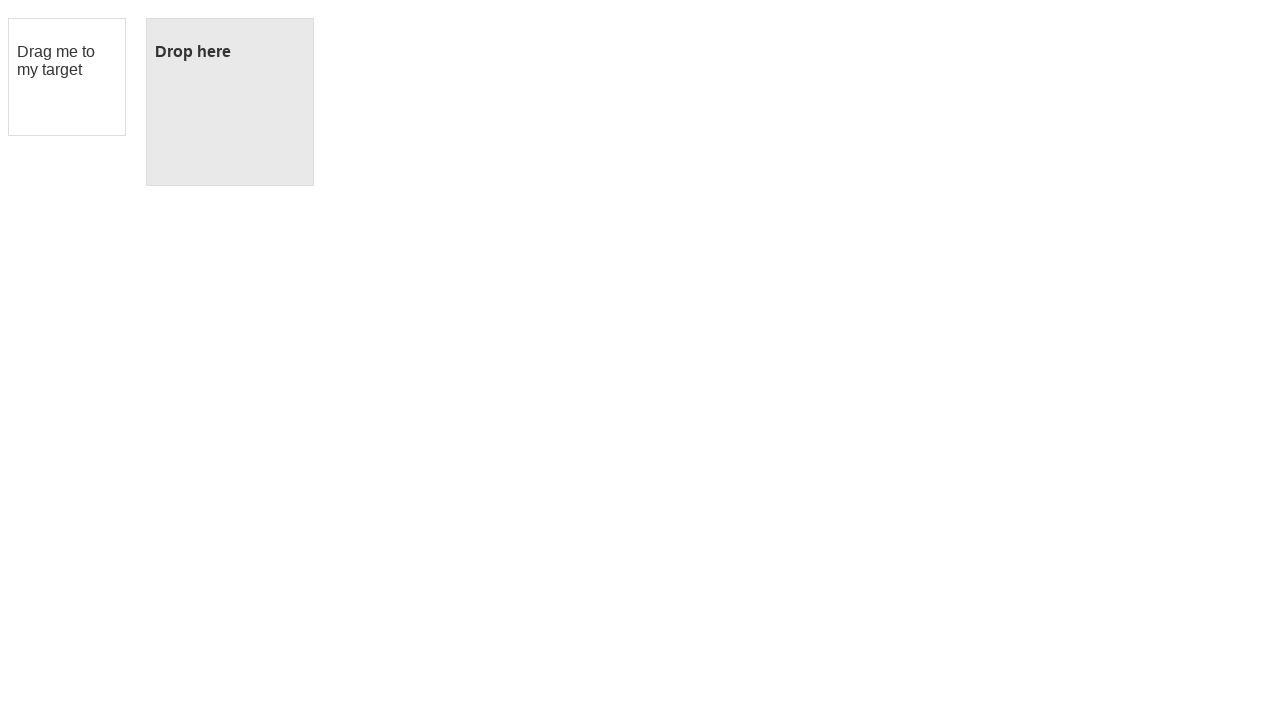

Waited for draggable element to be visible
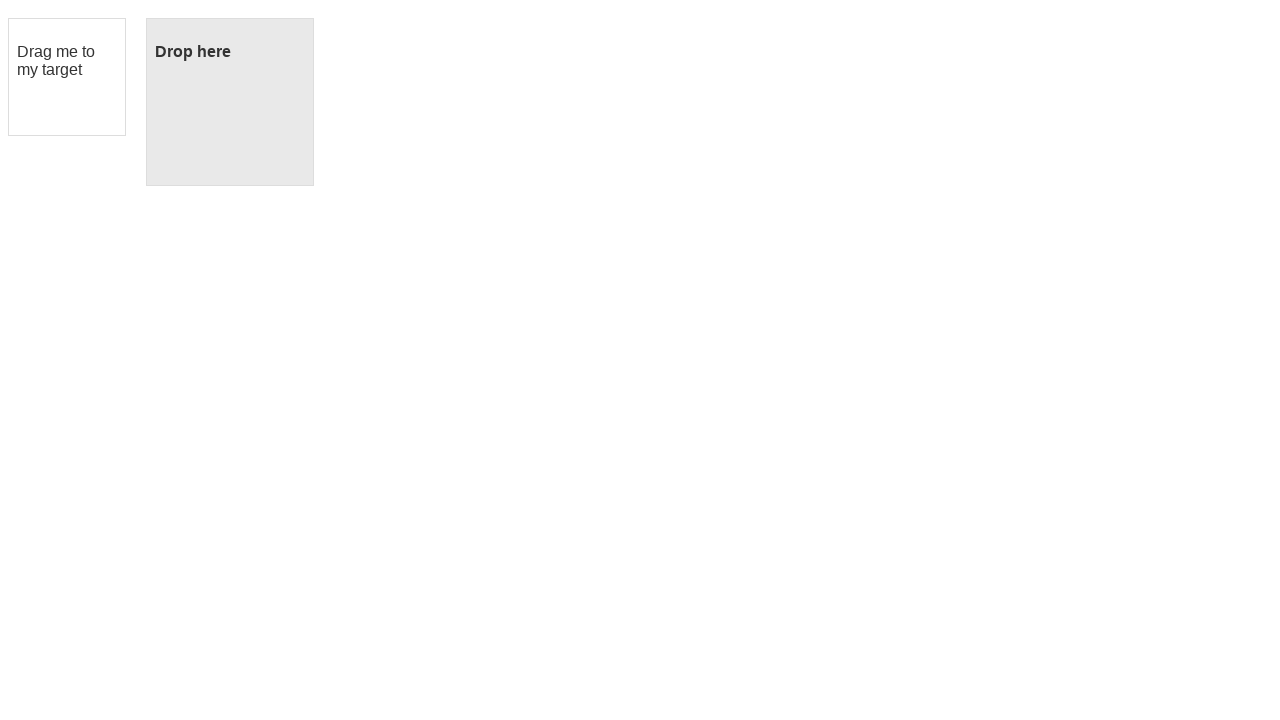

Waited for droppable target to be visible
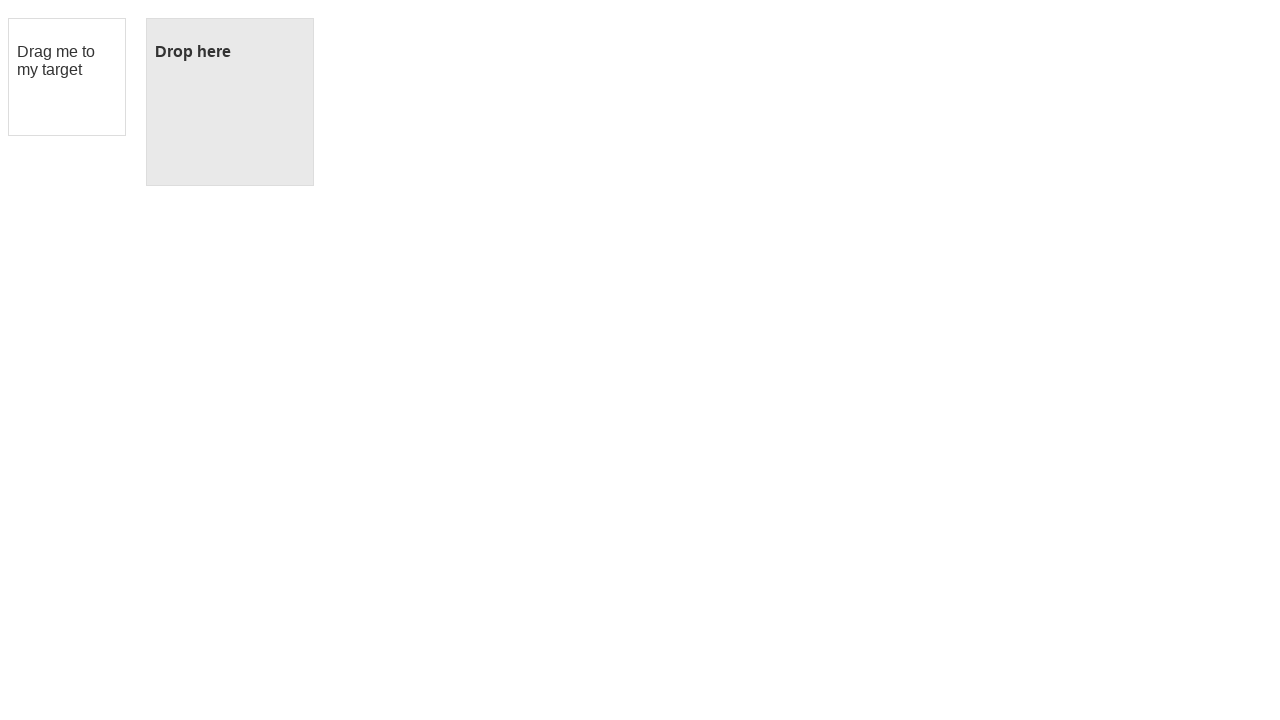

Located the draggable element
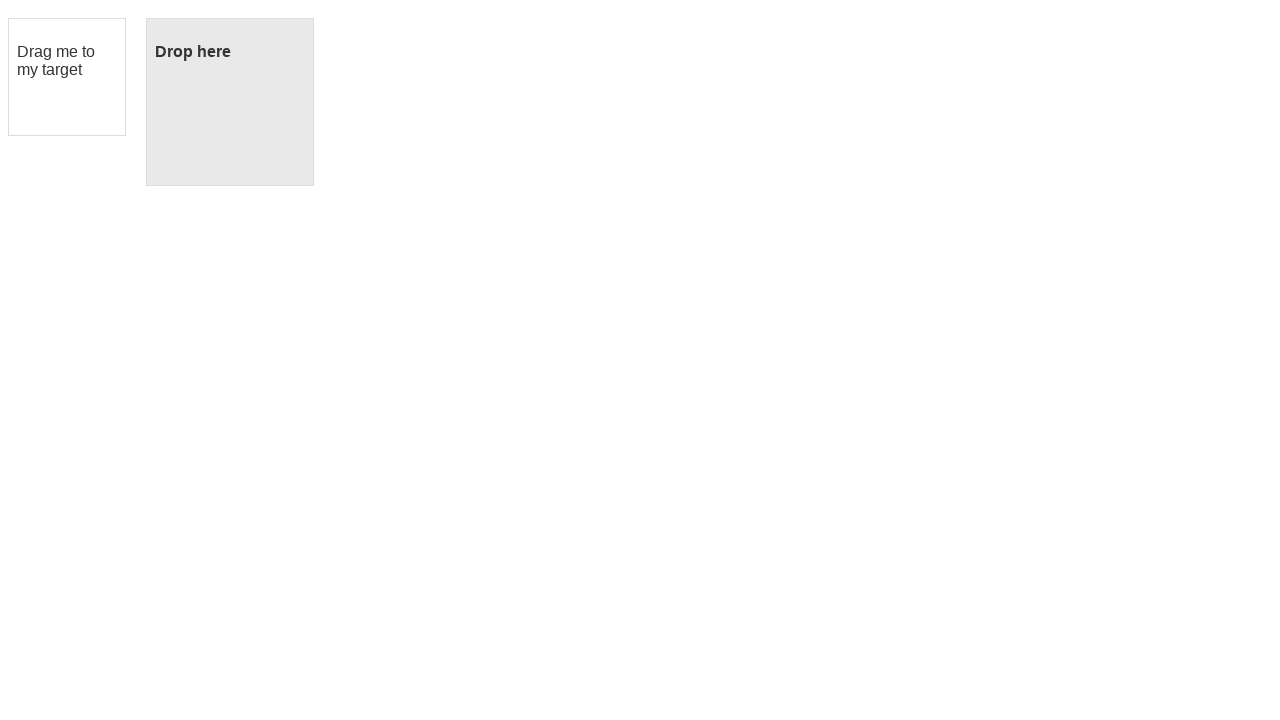

Located the droppable target element
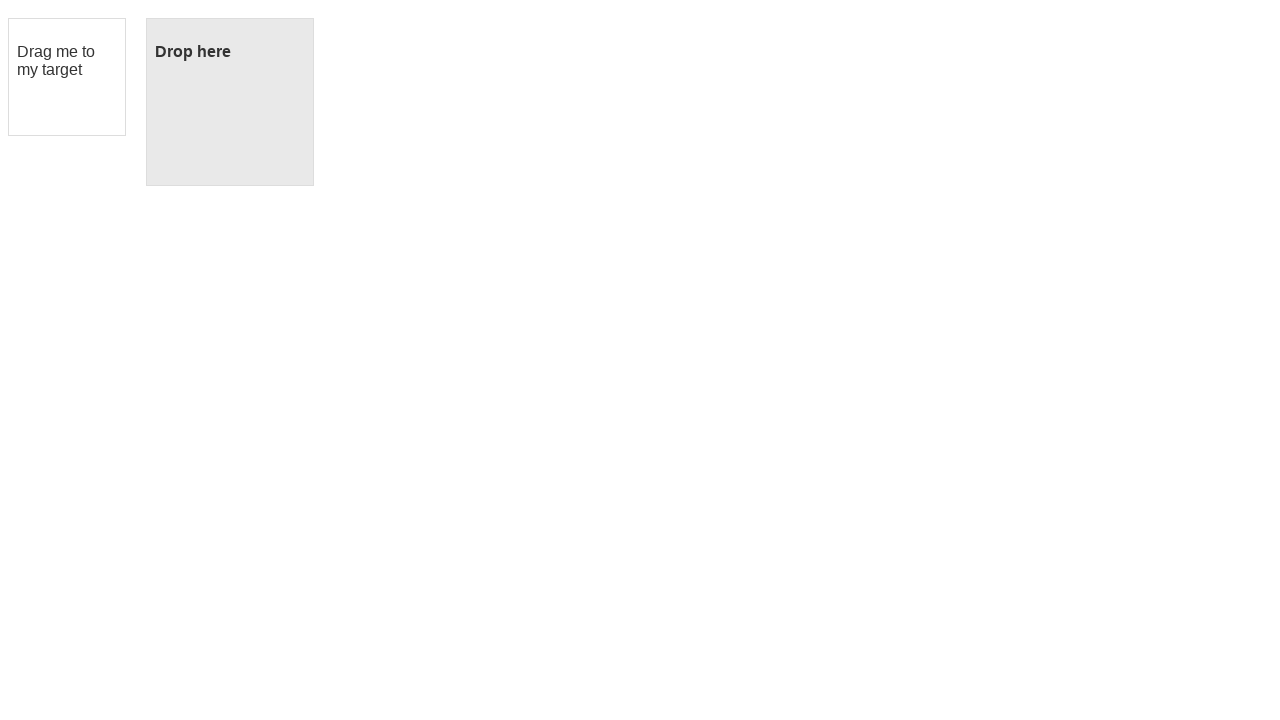

Performed drag and drop of draggable element onto droppable target at (230, 102)
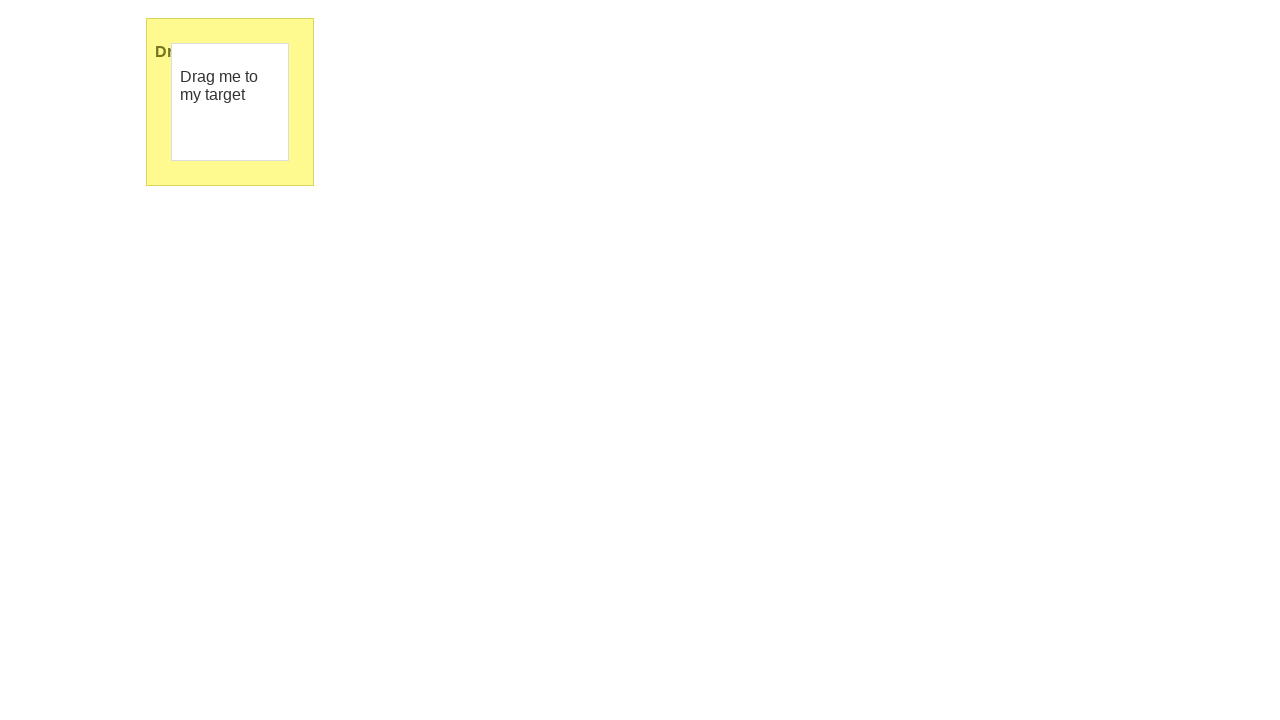

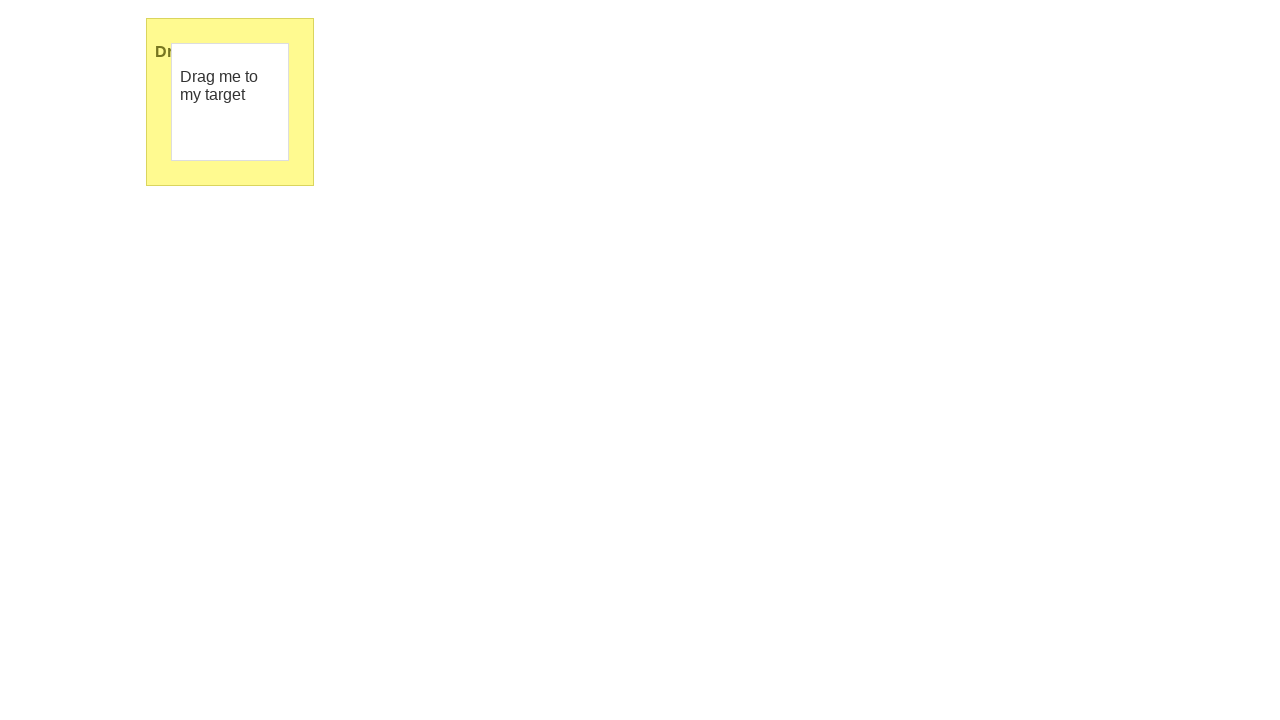